Tests opening a new browser window by navigating to a page, opening a new window, navigating to a second URL in the new window, and verifying that two window handles exist.

Starting URL: https://the-internet.herokuapp.com/windows

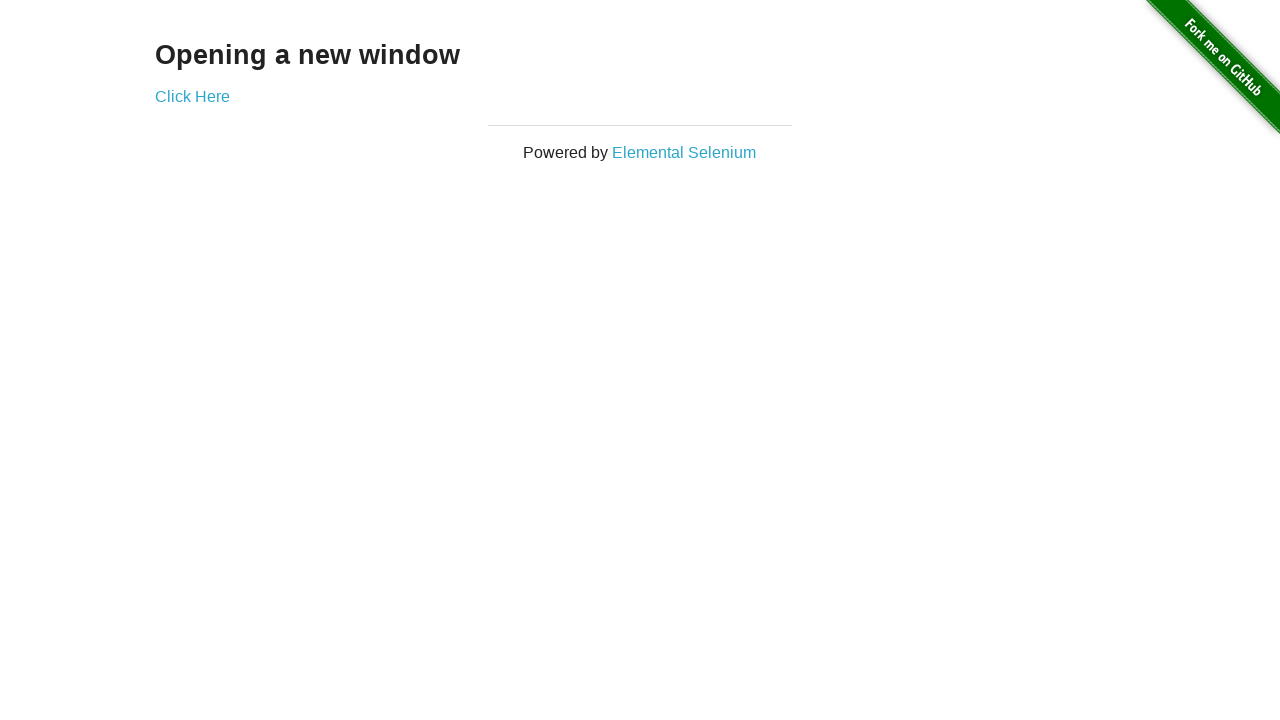

Opened a new browser window/page
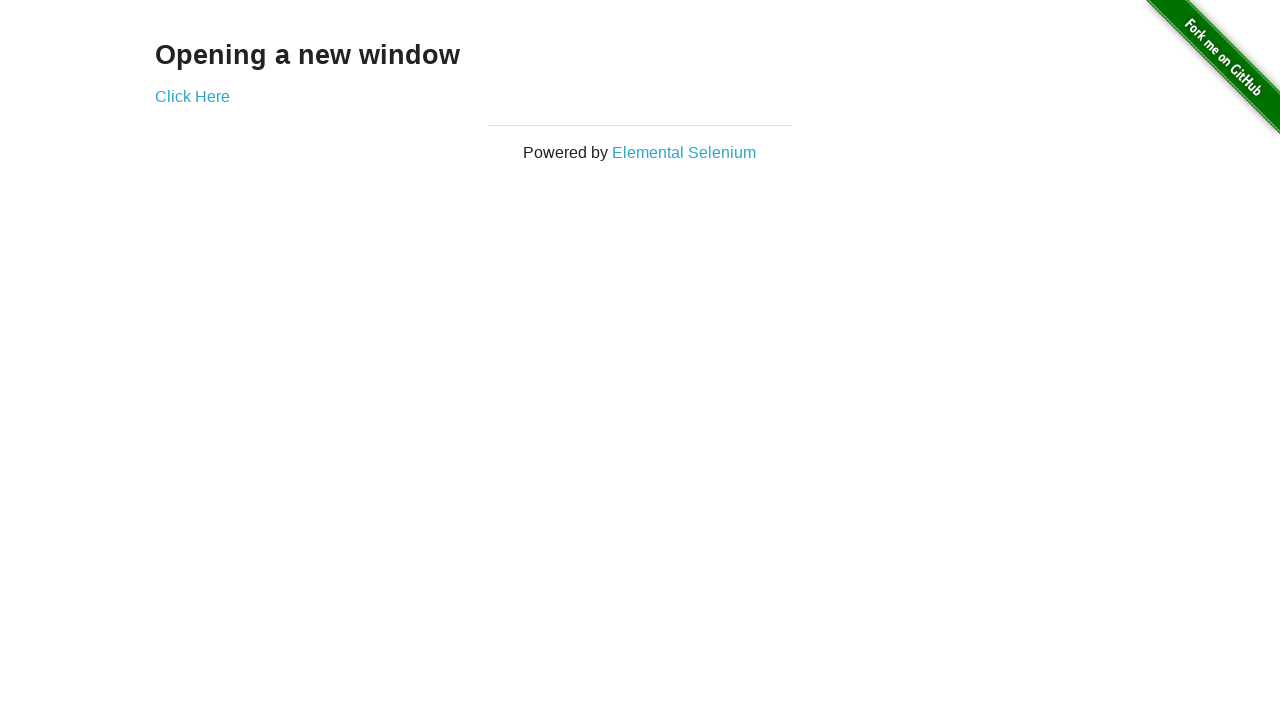

Navigated new window to typos page
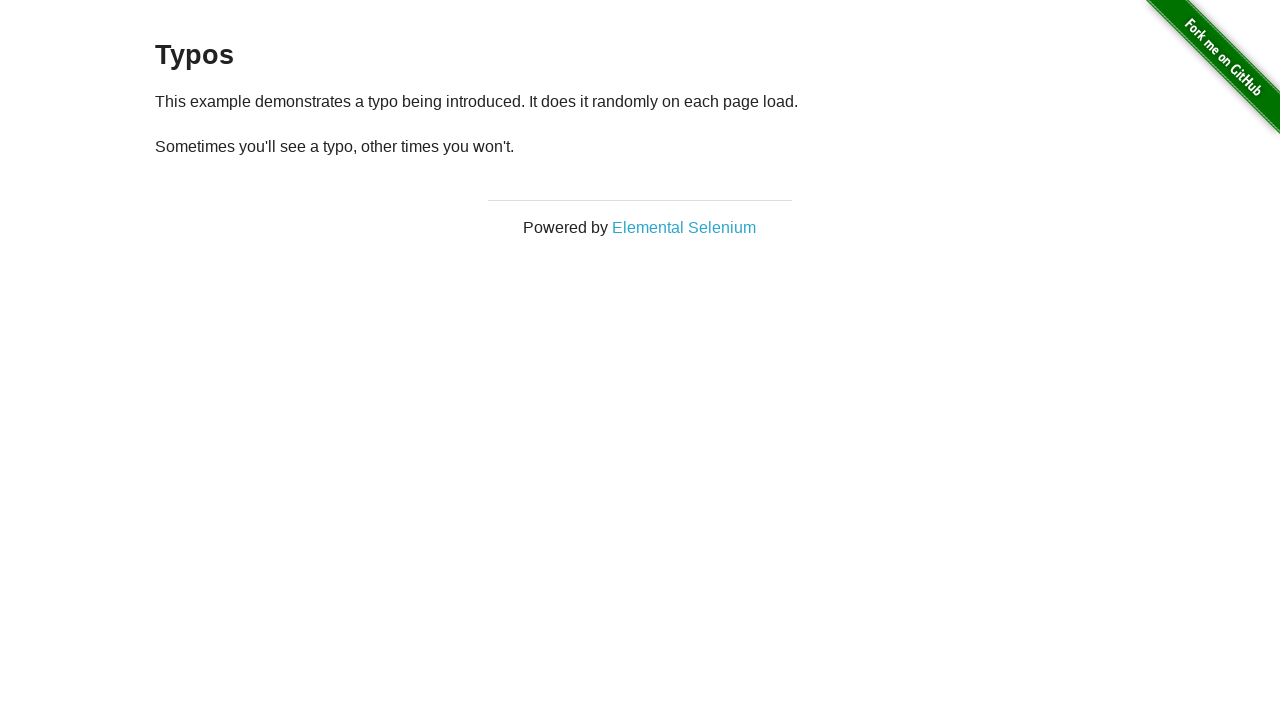

Verified that two window handles exist
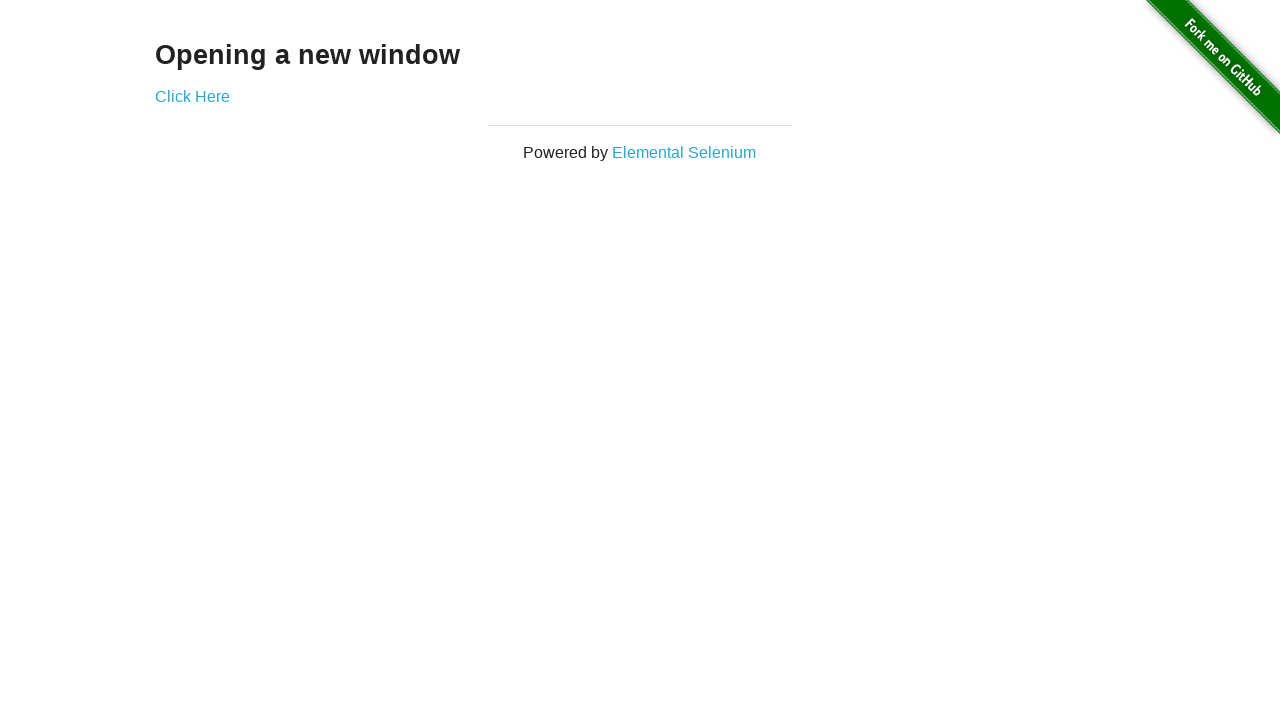

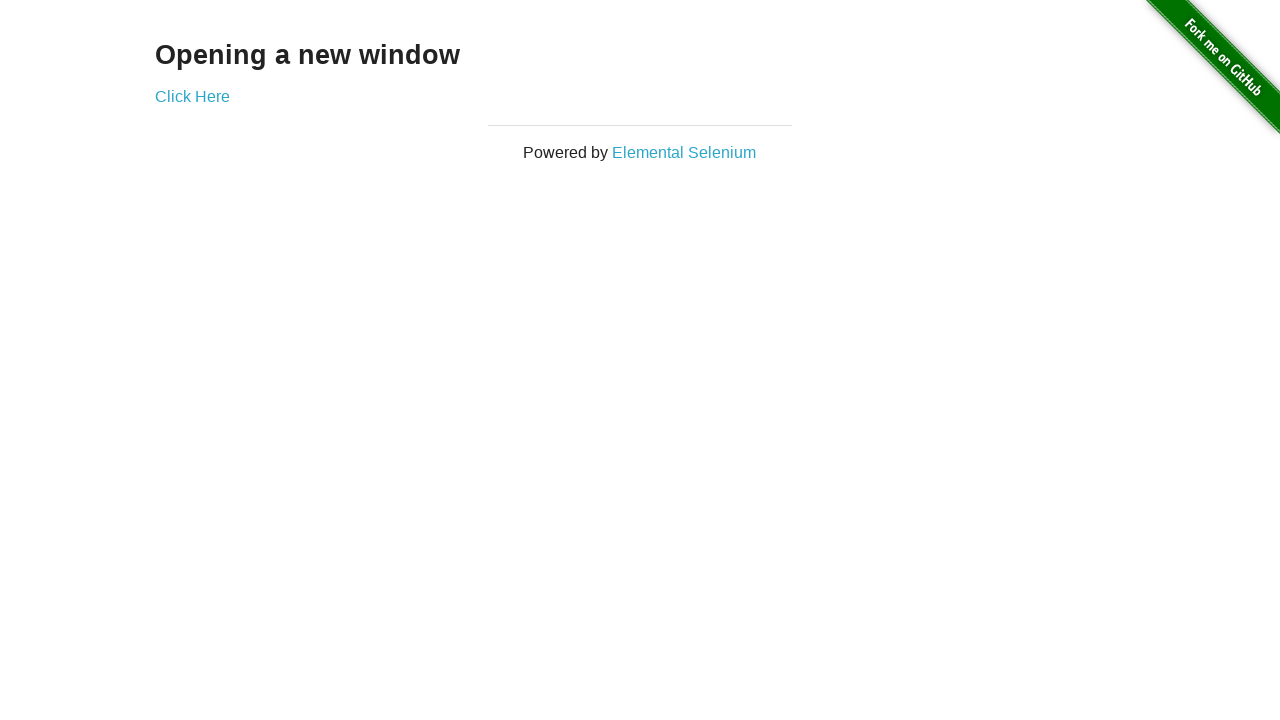